Tests auto-complete functionality by clicking on a multi-select text box, typing a character to trigger suggestions, then using keyboard navigation to select an option

Starting URL: https://demoqa.com/auto-complete

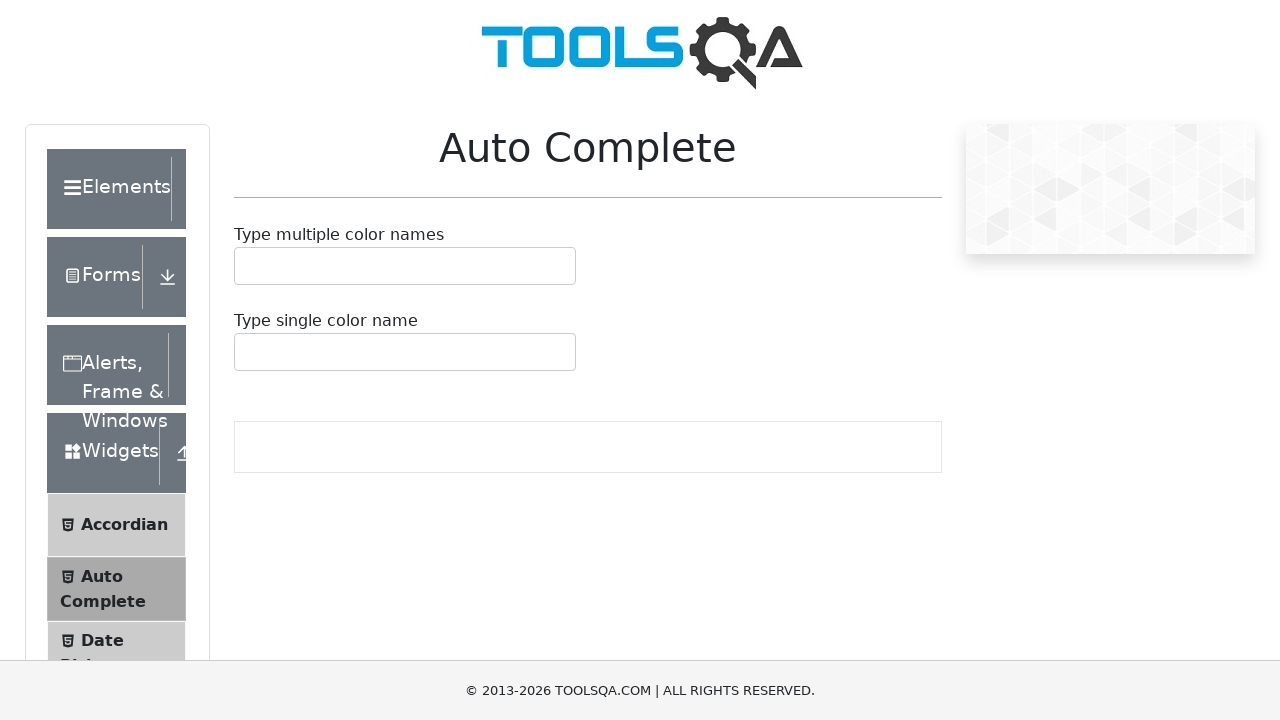

Clicked on multi-select auto-complete text box at (405, 266) on div.auto-complete__value-container.auto-complete__value-container--is-multi
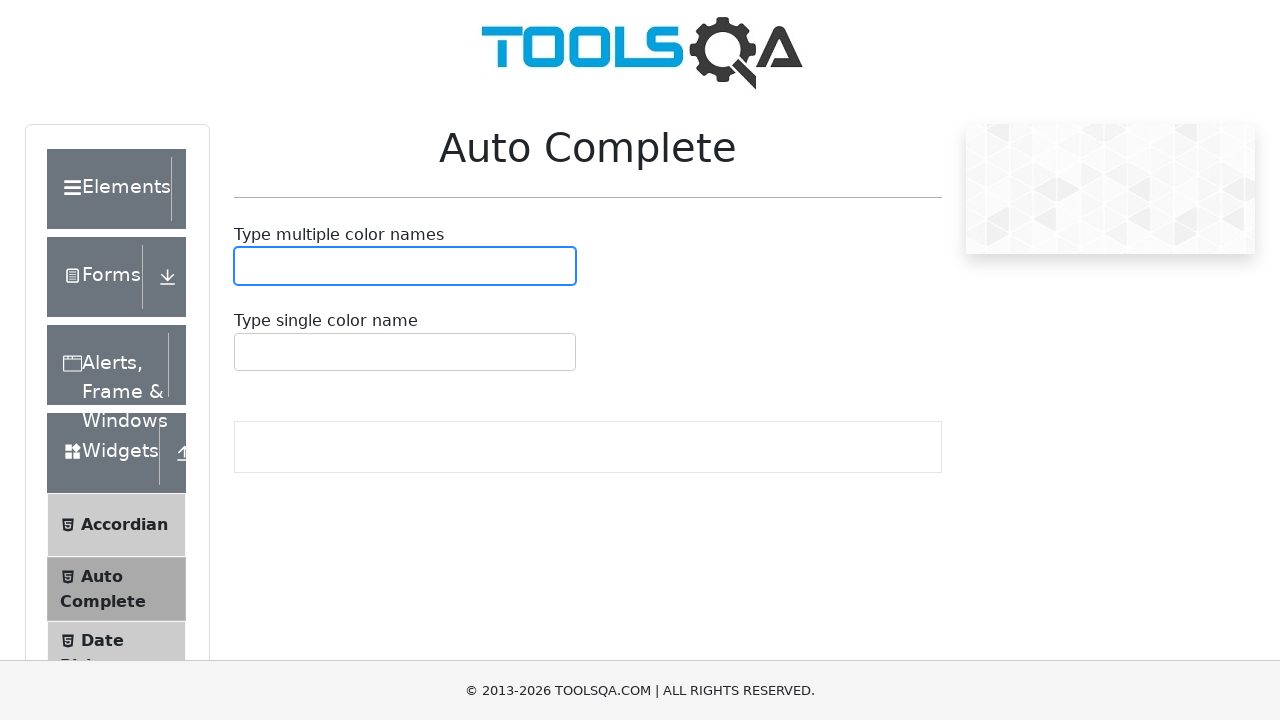

Typed 'a' to trigger autocomplete suggestions
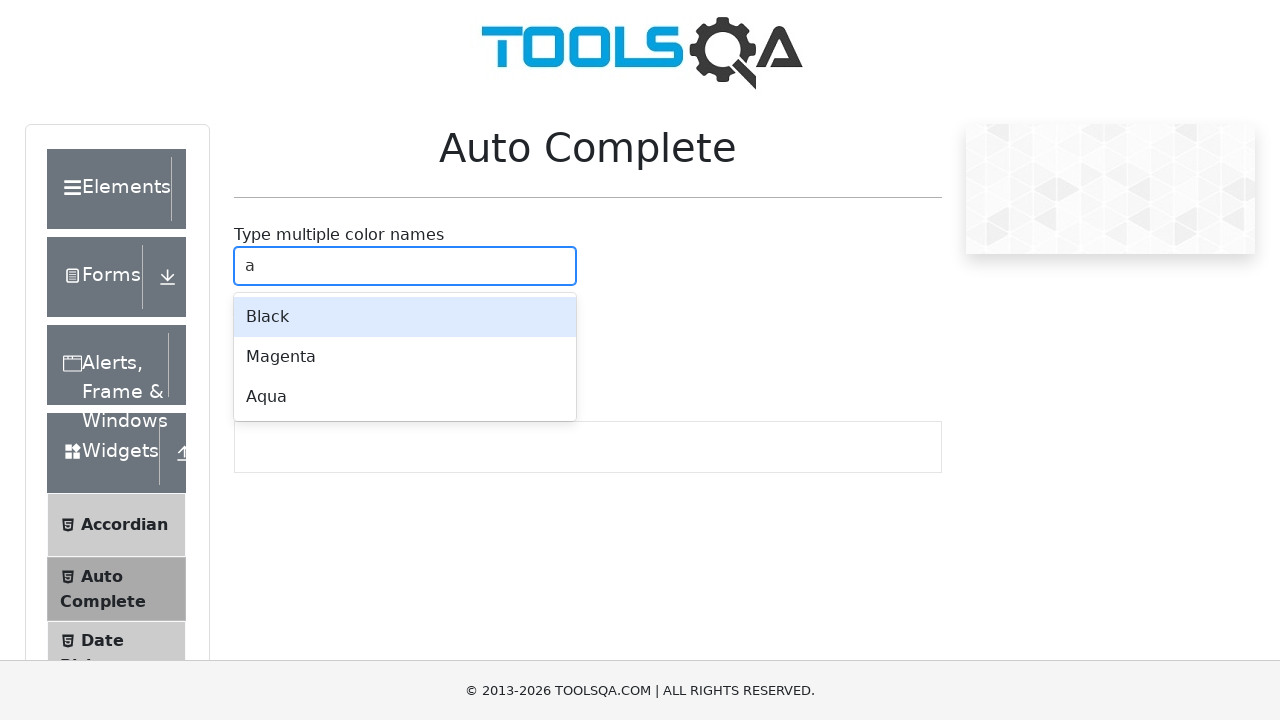

Waited for autocomplete dropdown to appear
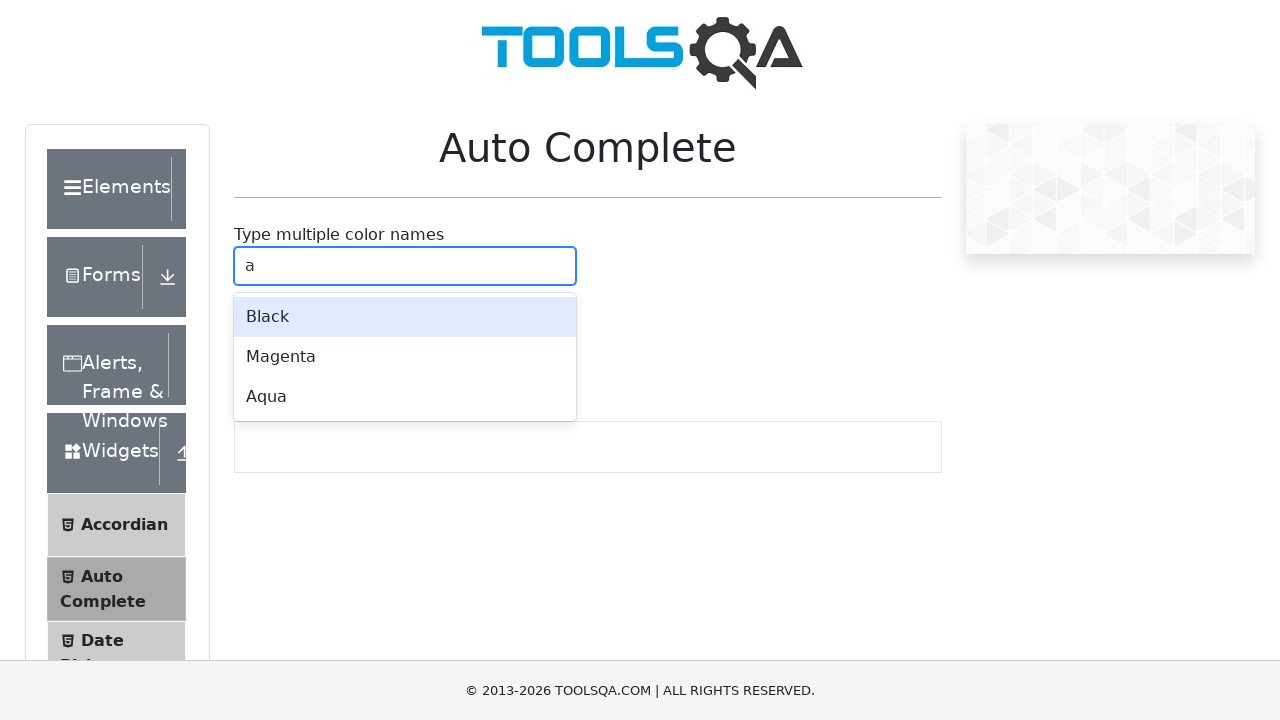

Pressed ArrowDown to navigate to next suggestion
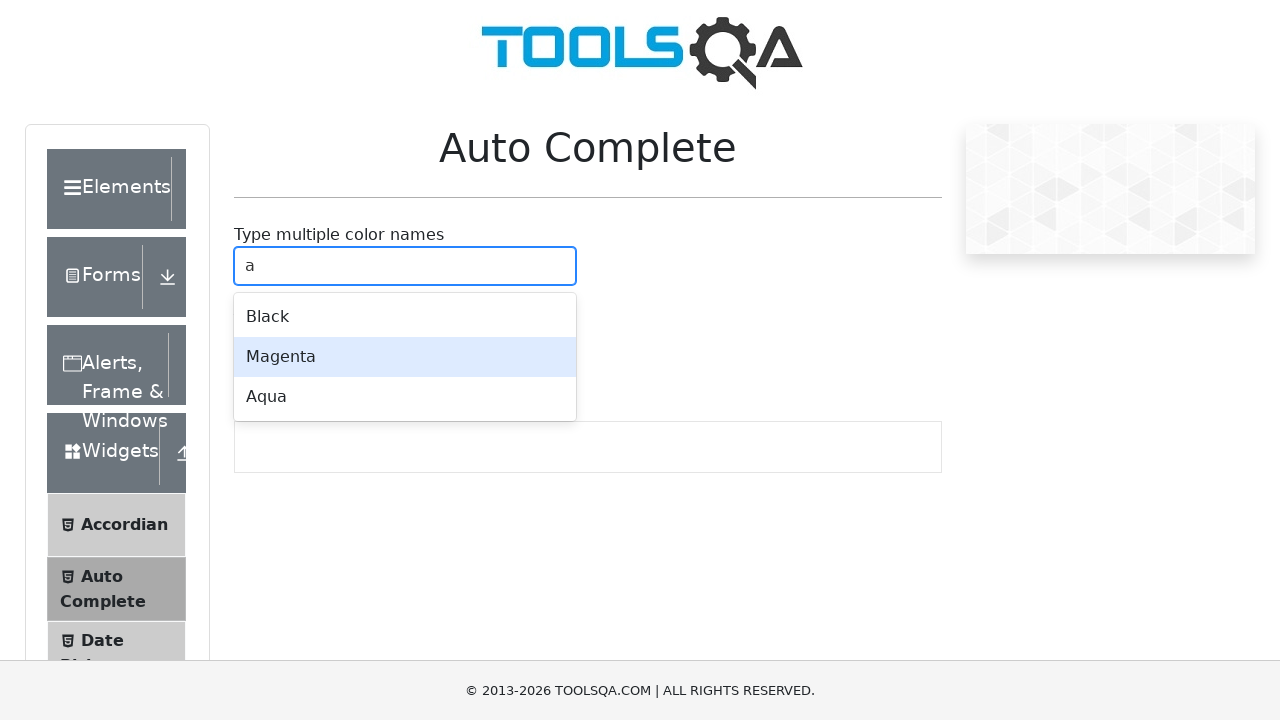

Pressed ArrowDown again to navigate to second suggestion
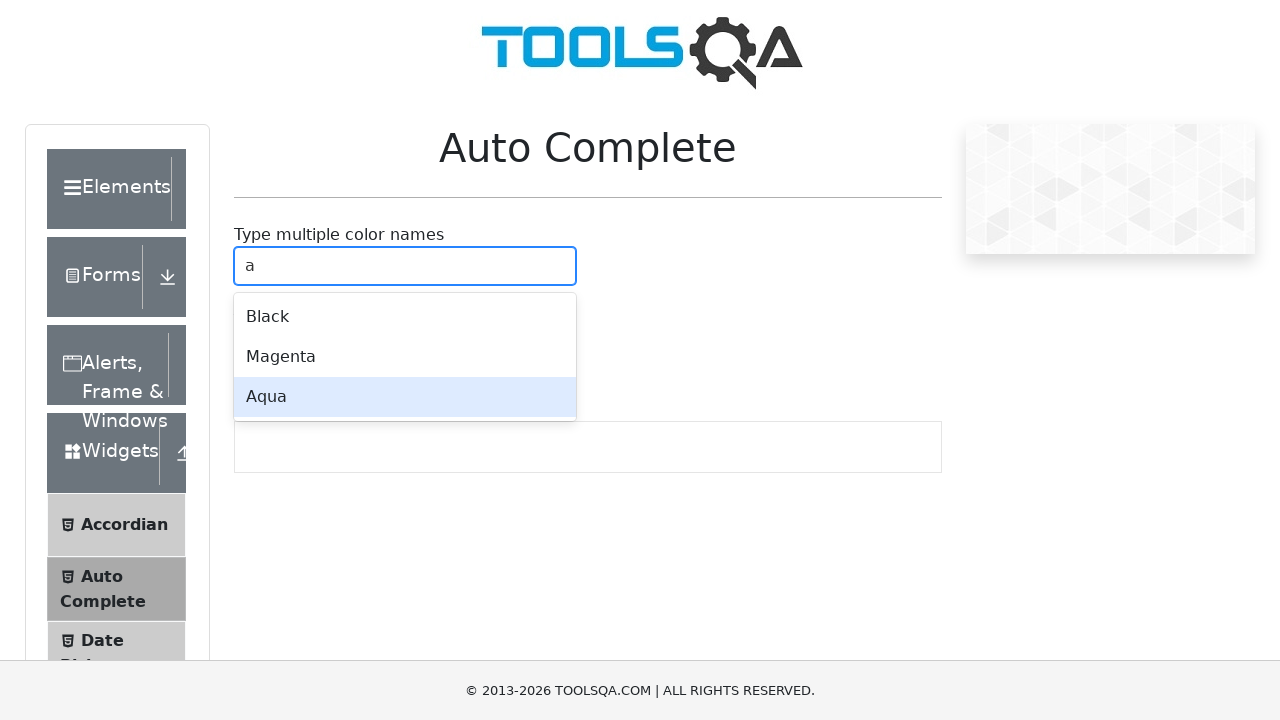

Pressed ArrowUp to navigate back to previous suggestion
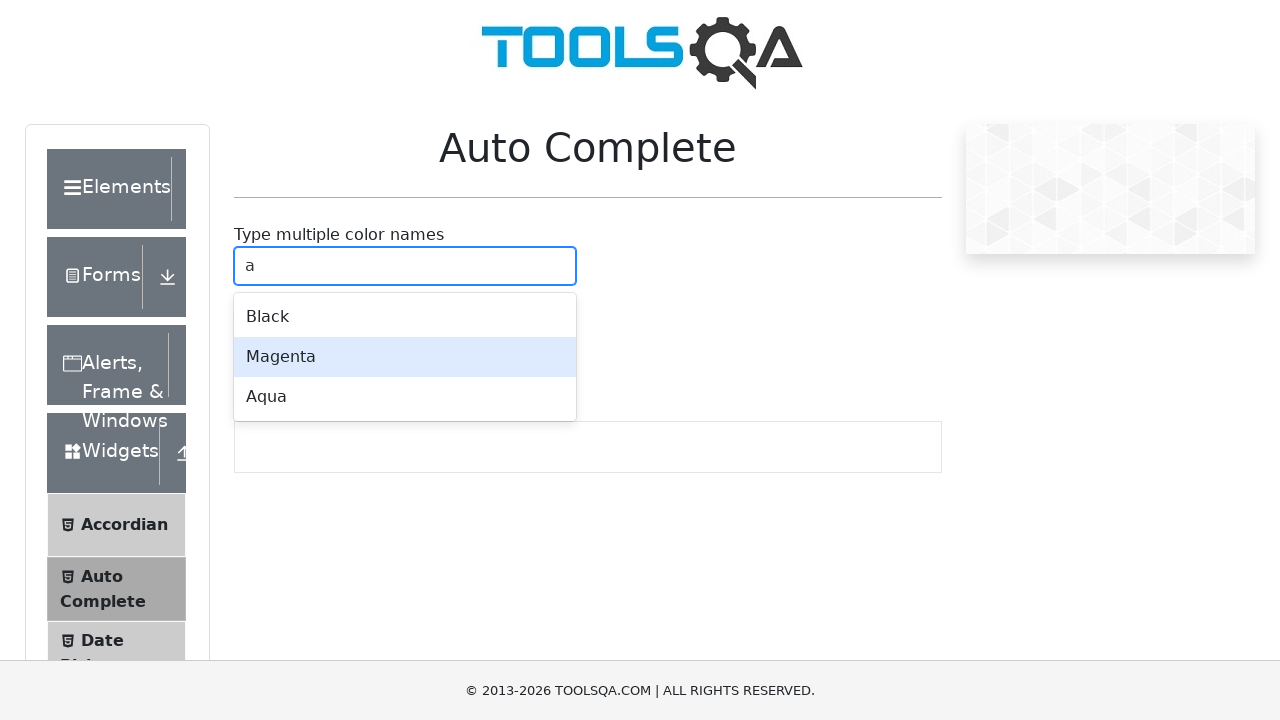

Pressed Enter to select the highlighted autocomplete option
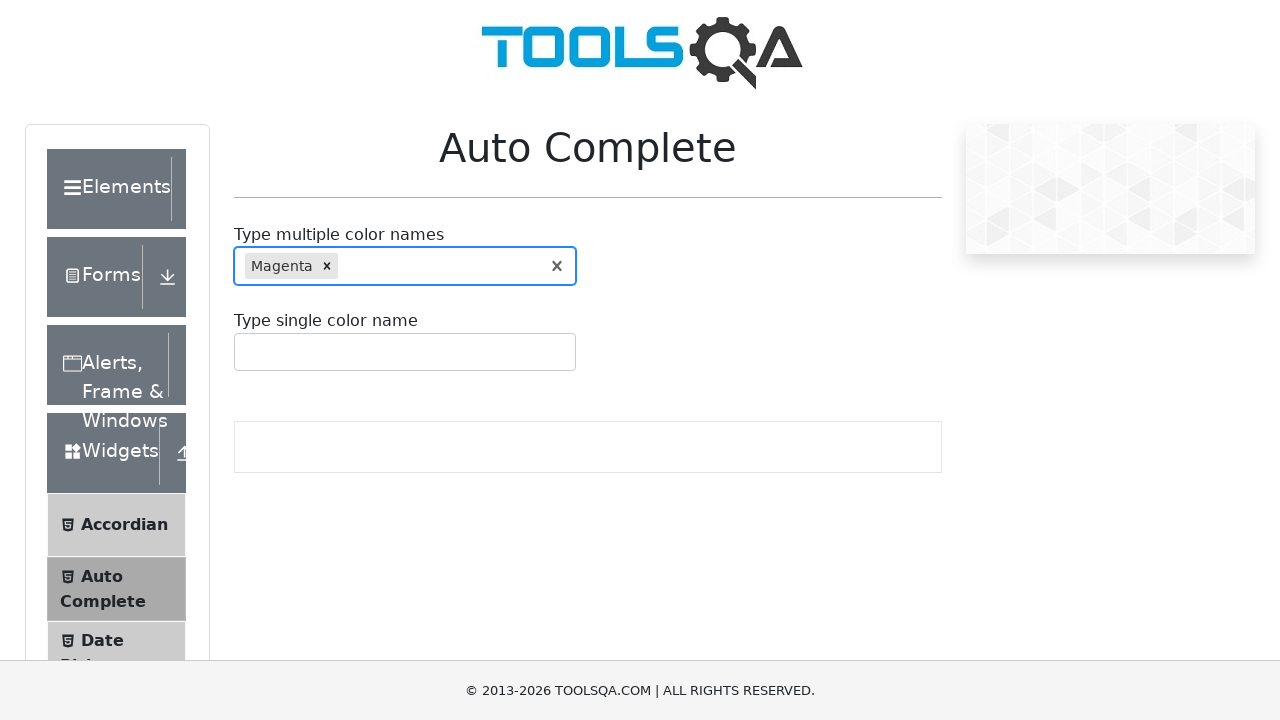

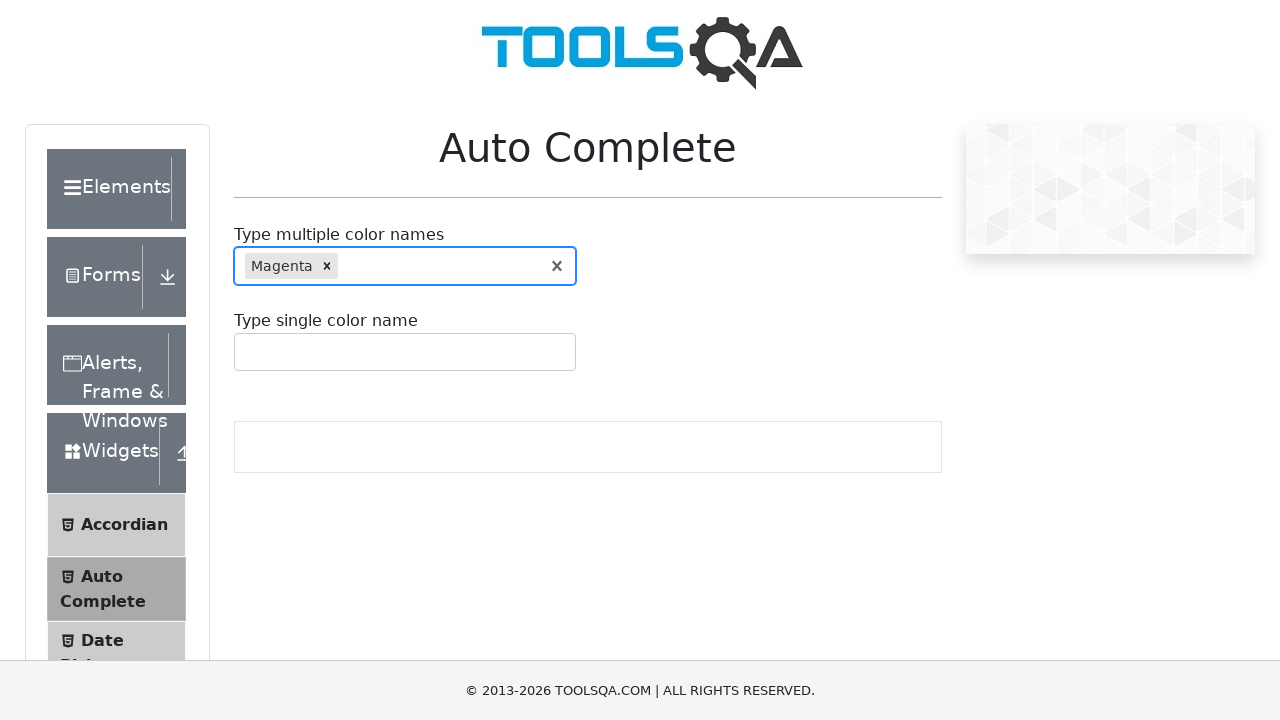